Tests a registration form by filling in first name, last name, and email fields, then submitting and verifying the success message

Starting URL: http://suninjuly.github.io/registration1.html

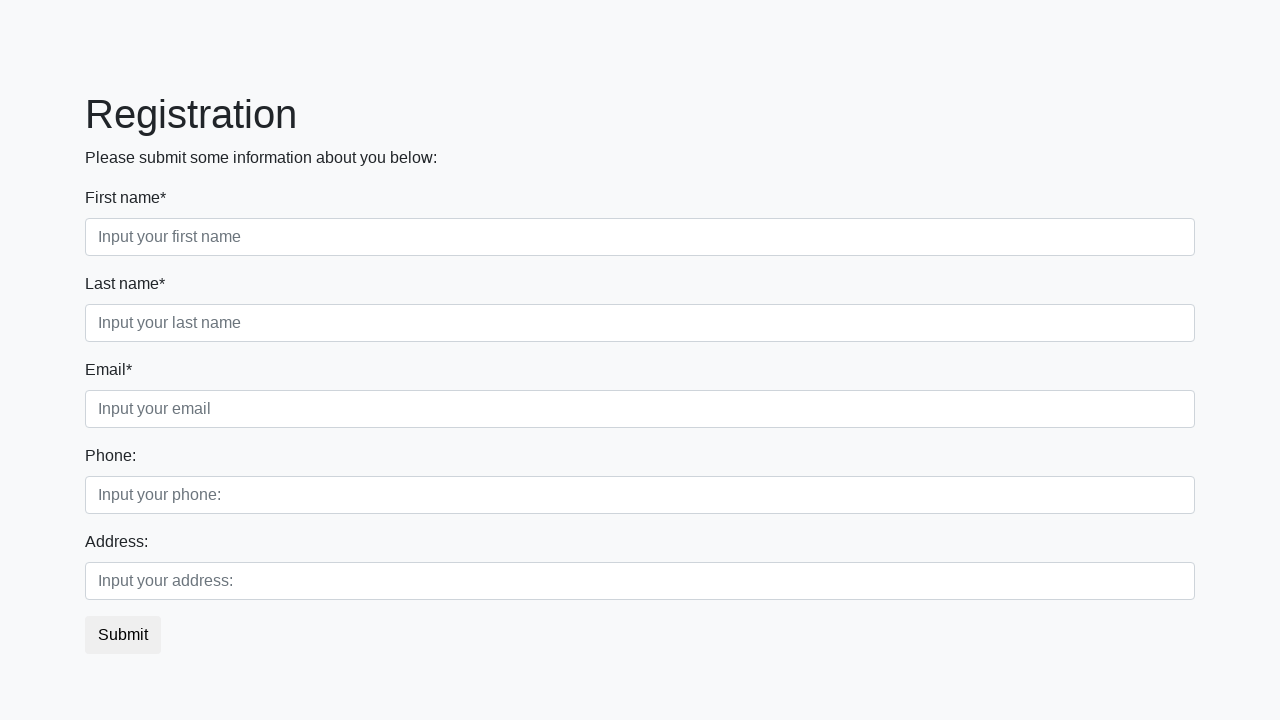

Filled first name field with 'John' on input[placeholder="Input your first name"]
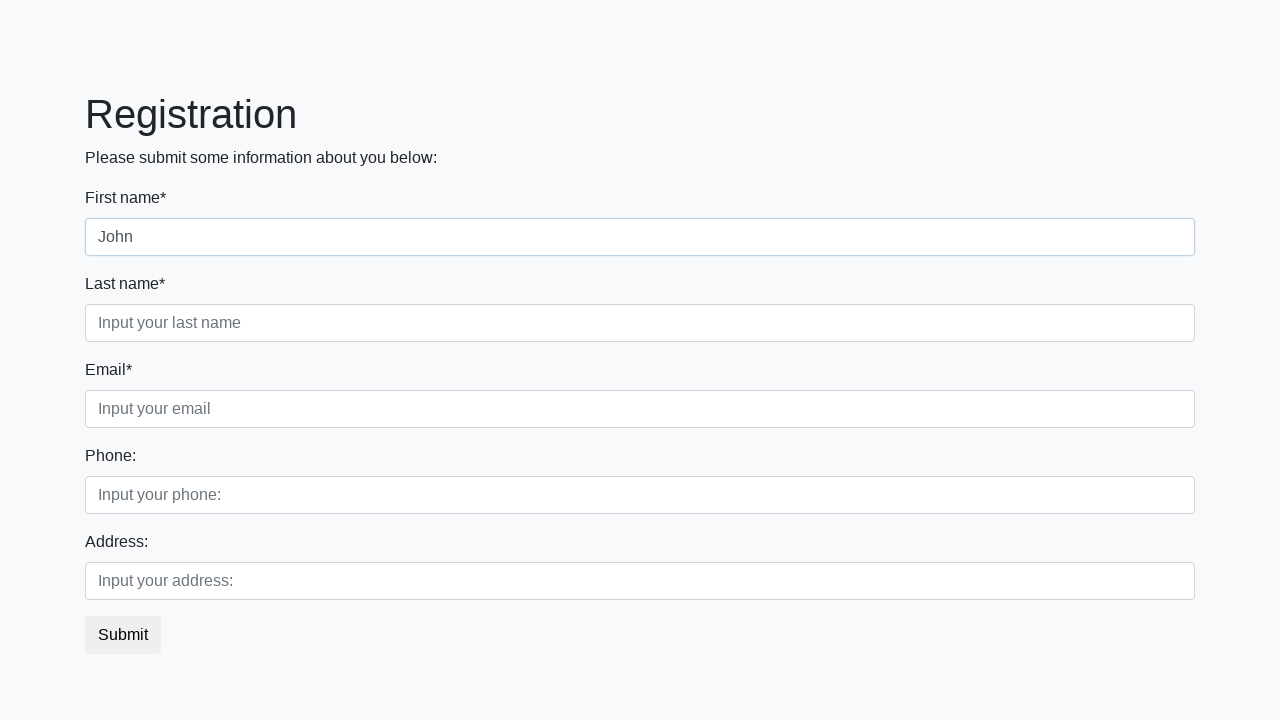

Filled last name field with 'Smith' on input[placeholder="Input your last name"]
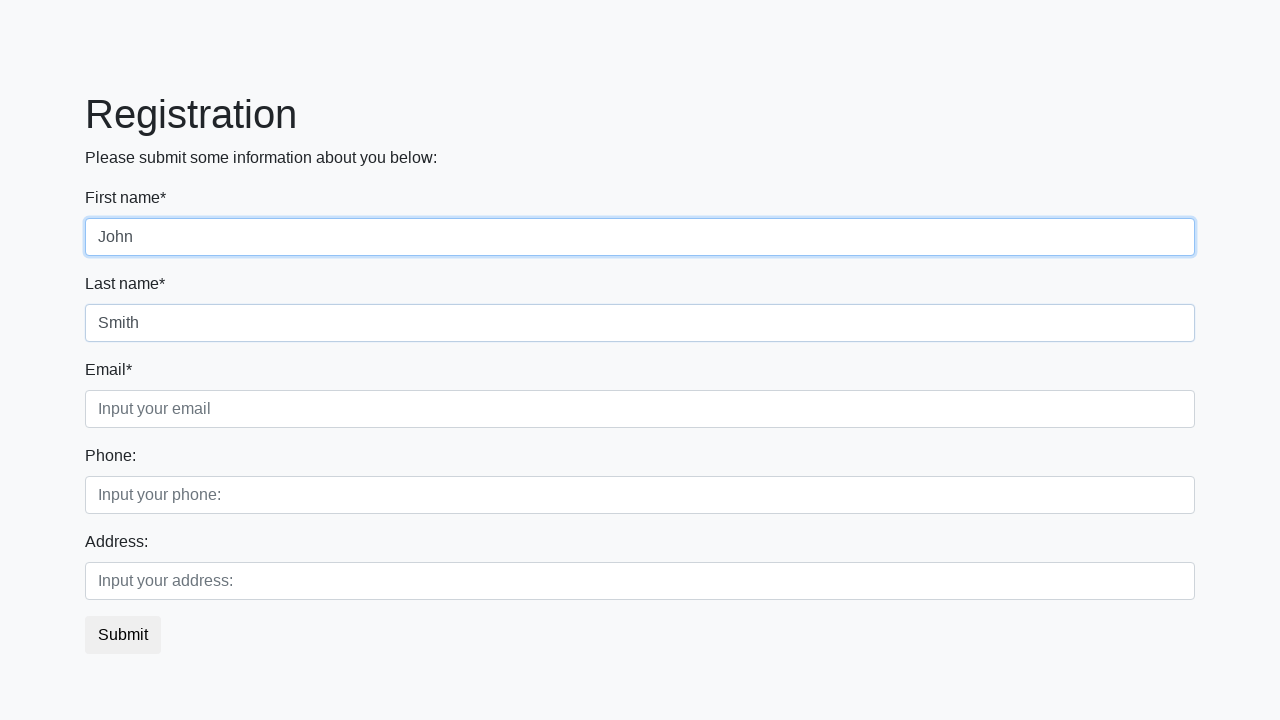

Filled email field with 'john.smith@example.com' on input[placeholder="Input your email"]
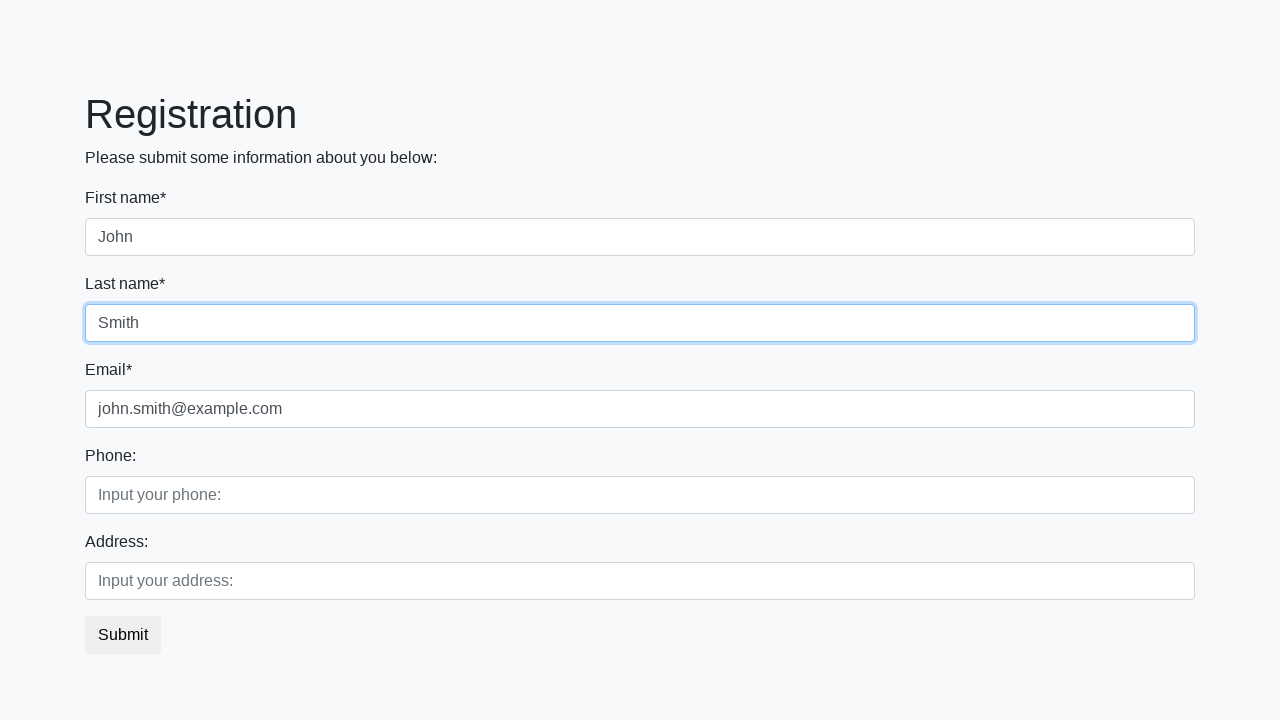

Clicked submit button at (123, 635) on button.btn
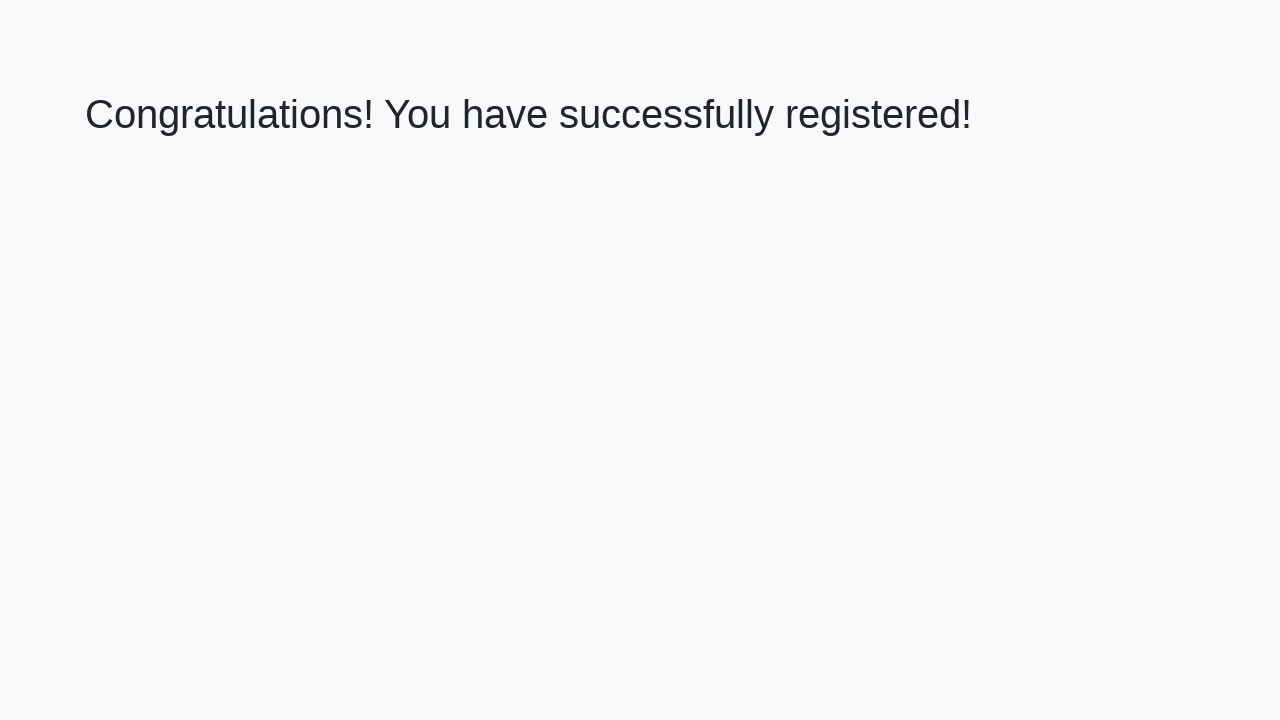

Success message appeared on page
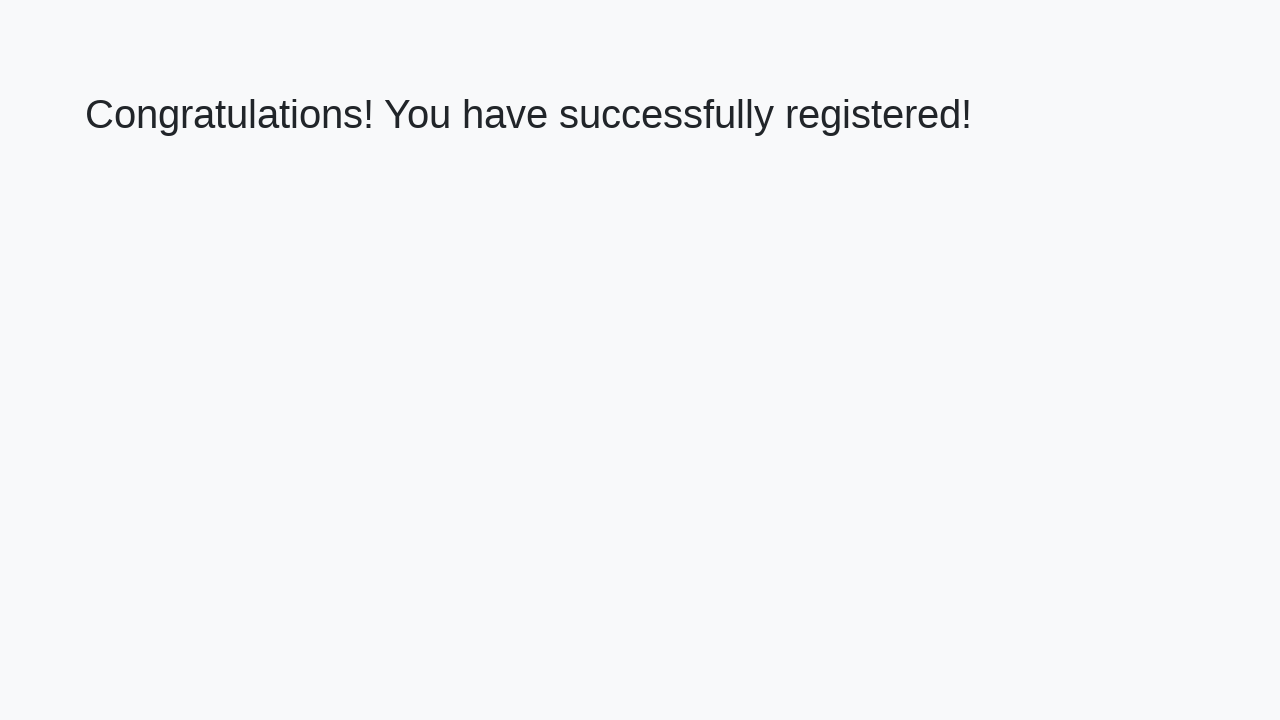

Retrieved success message text
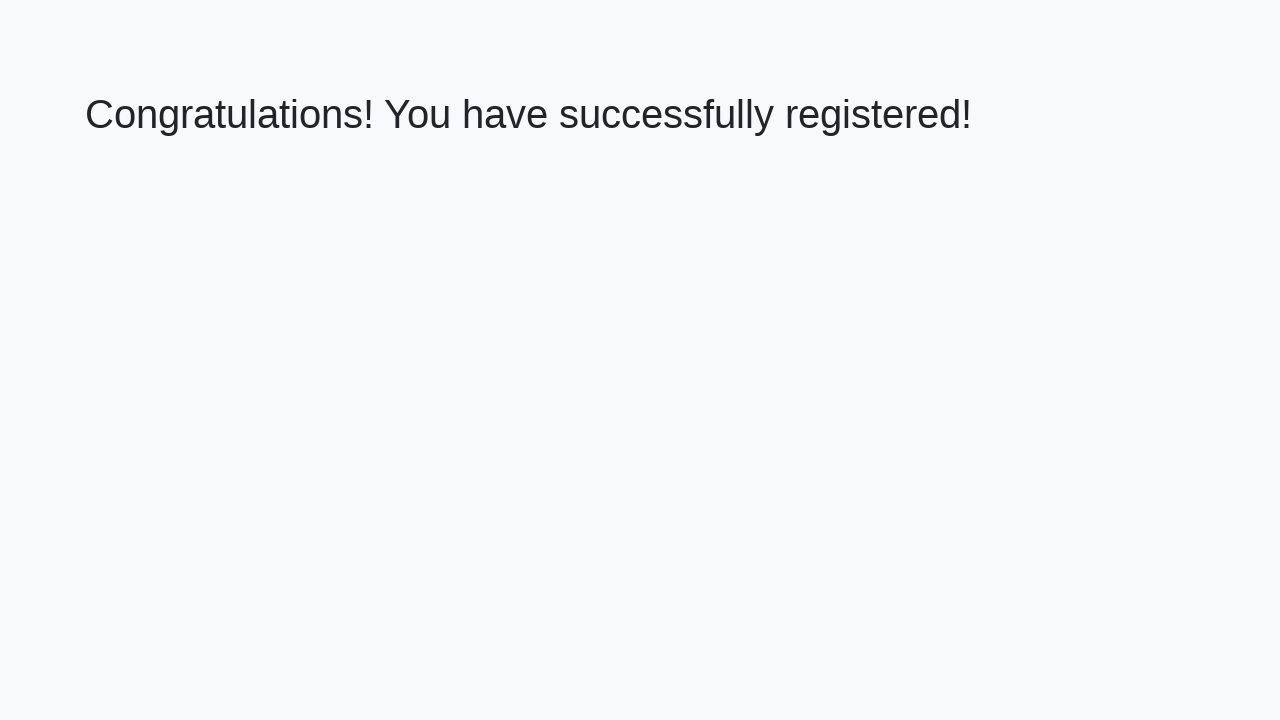

Verified success message is correct
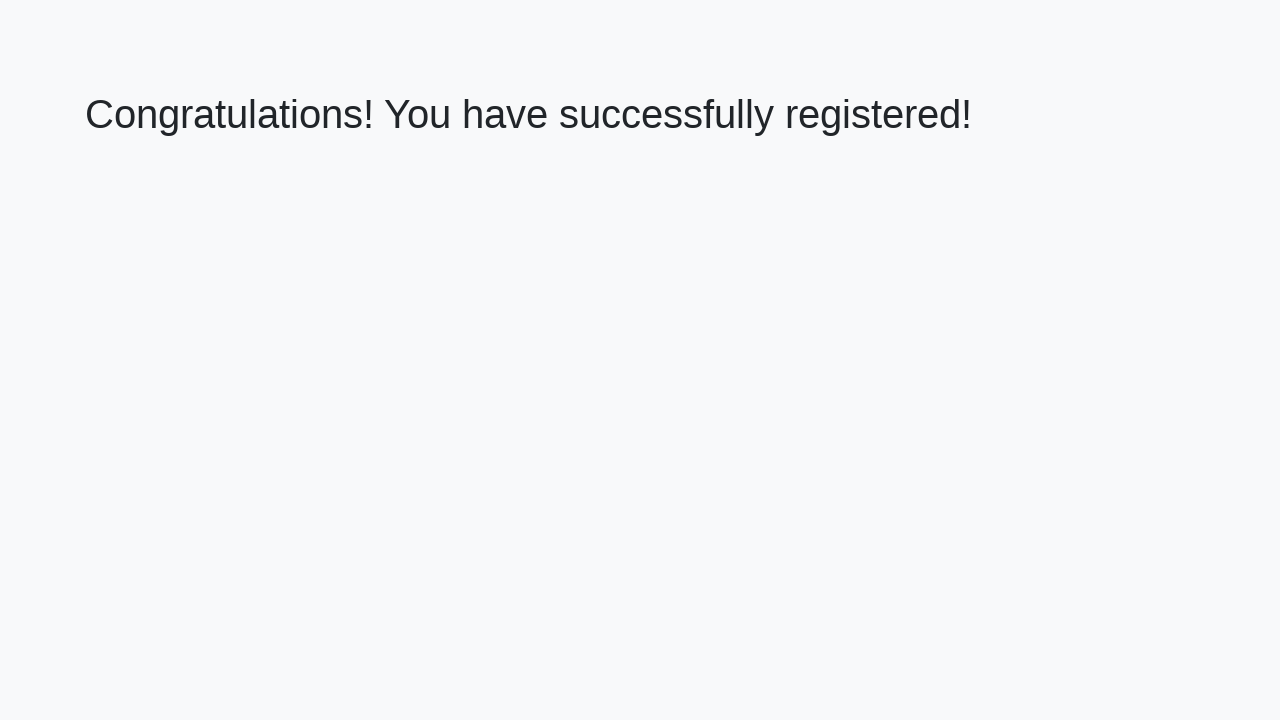

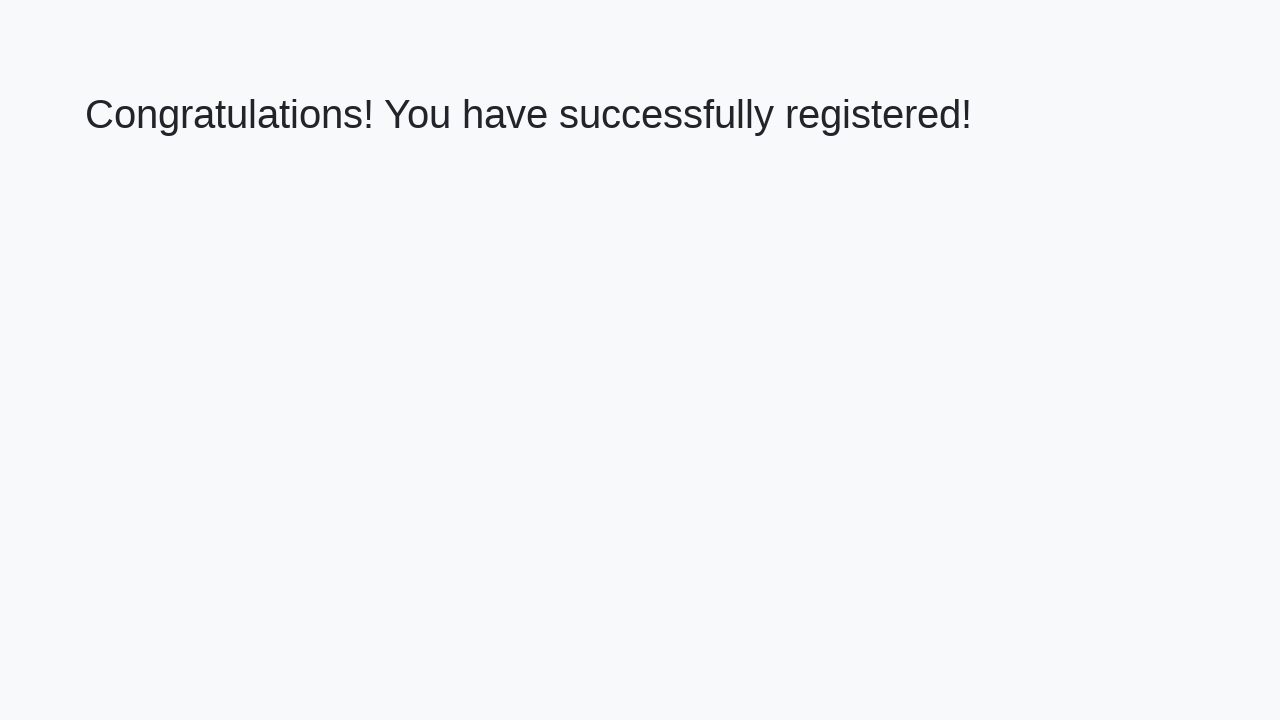